Tests clearing the complete state of all items by checking and then unchecking the toggle all

Starting URL: https://demo.playwright.dev/todomvc

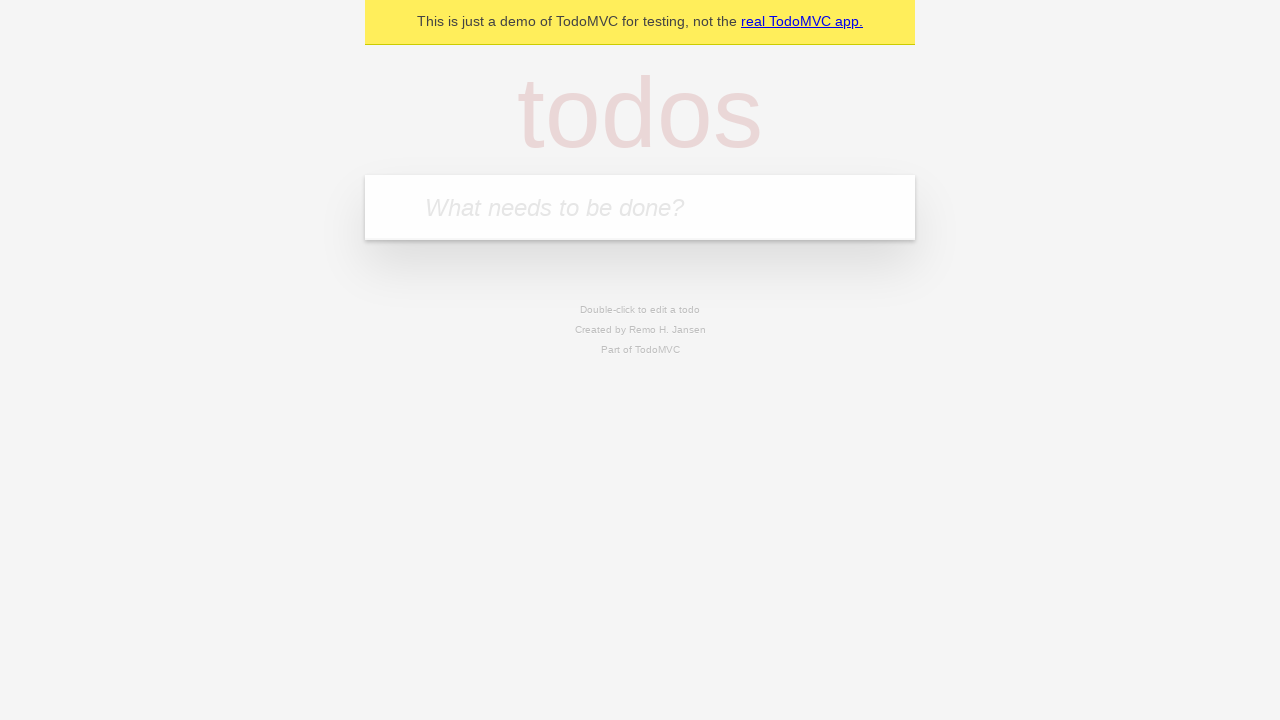

Filled first todo input with 'buy some cheese' on internal:attr=[placeholder="What needs to be done?"i]
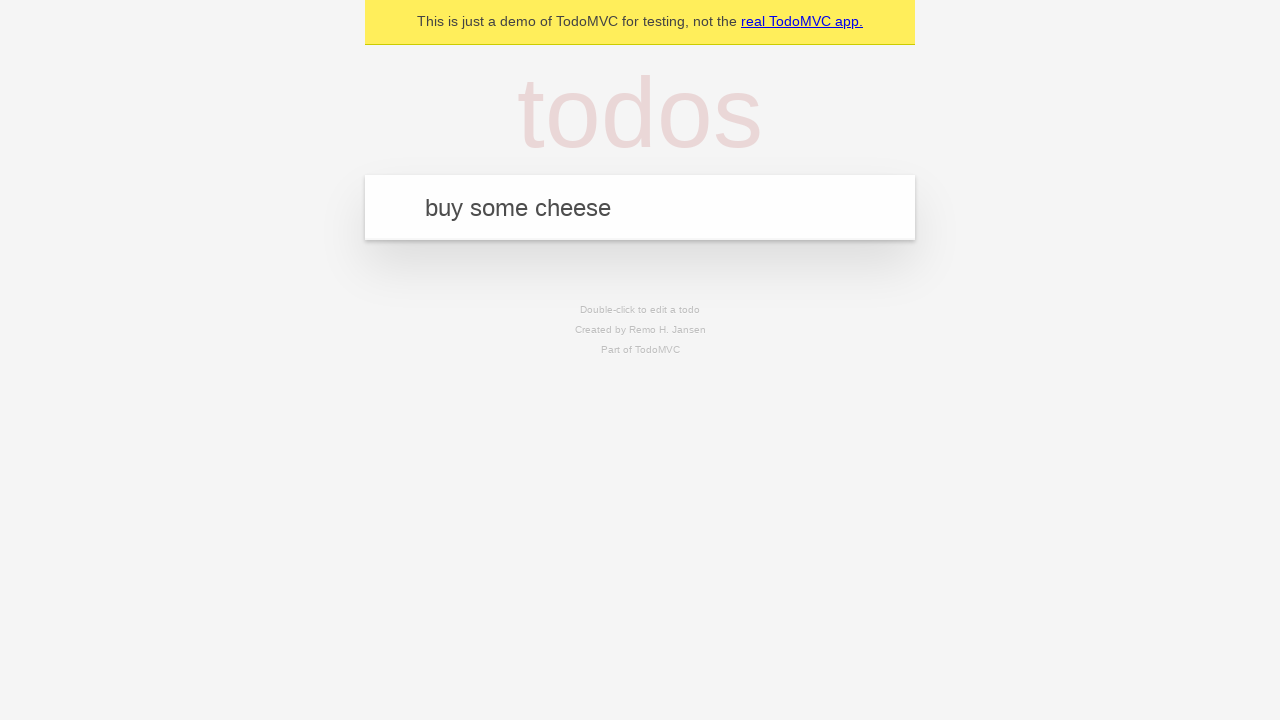

Pressed Enter to add first todo on internal:attr=[placeholder="What needs to be done?"i]
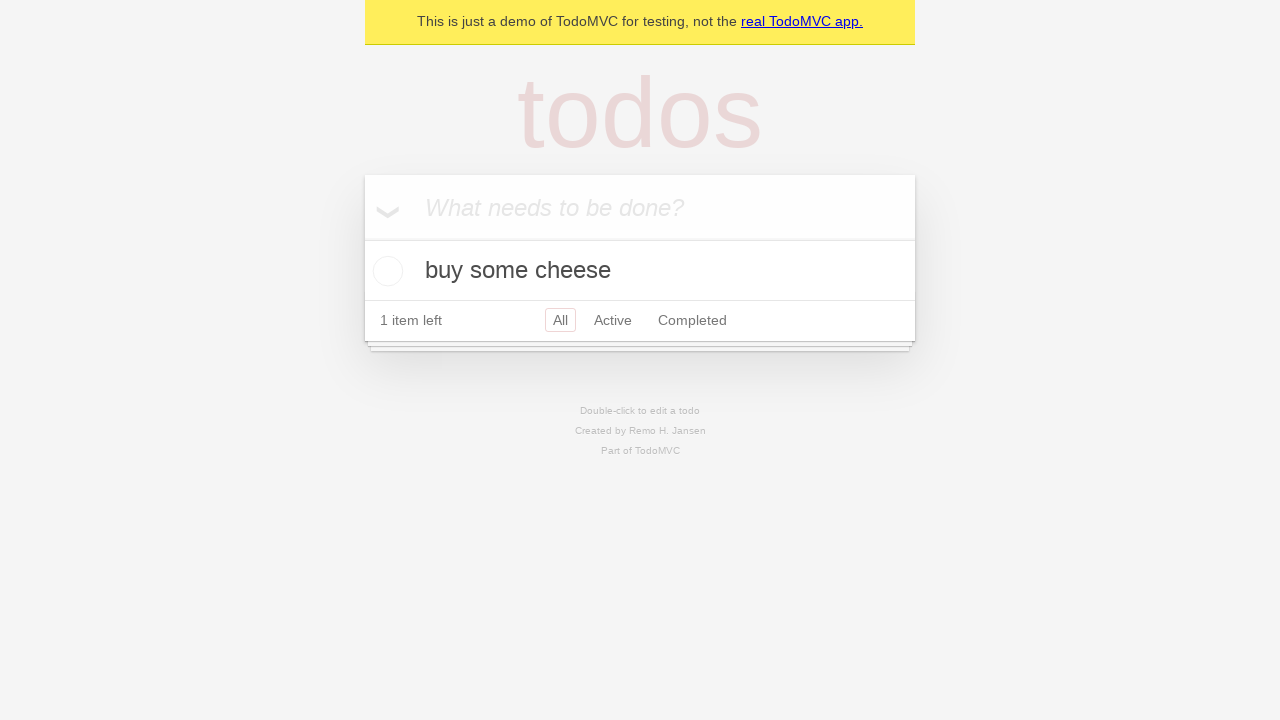

Filled second todo input with 'feed the cat' on internal:attr=[placeholder="What needs to be done?"i]
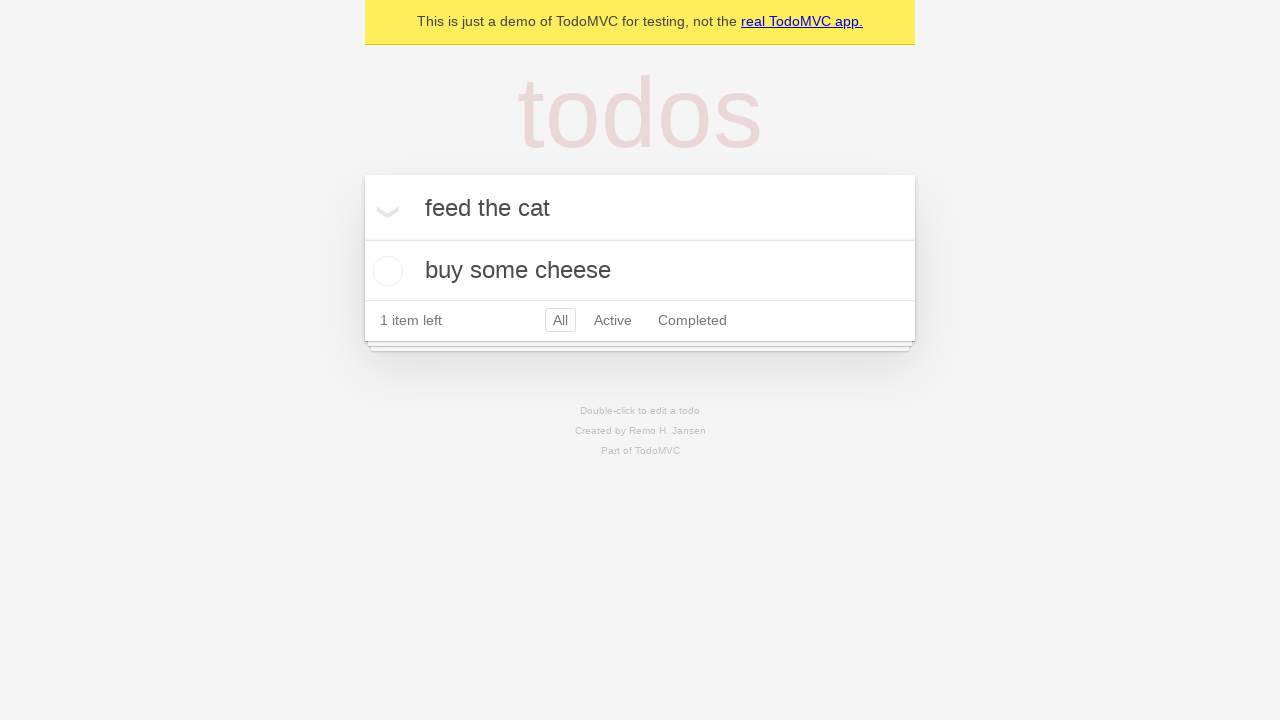

Pressed Enter to add second todo on internal:attr=[placeholder="What needs to be done?"i]
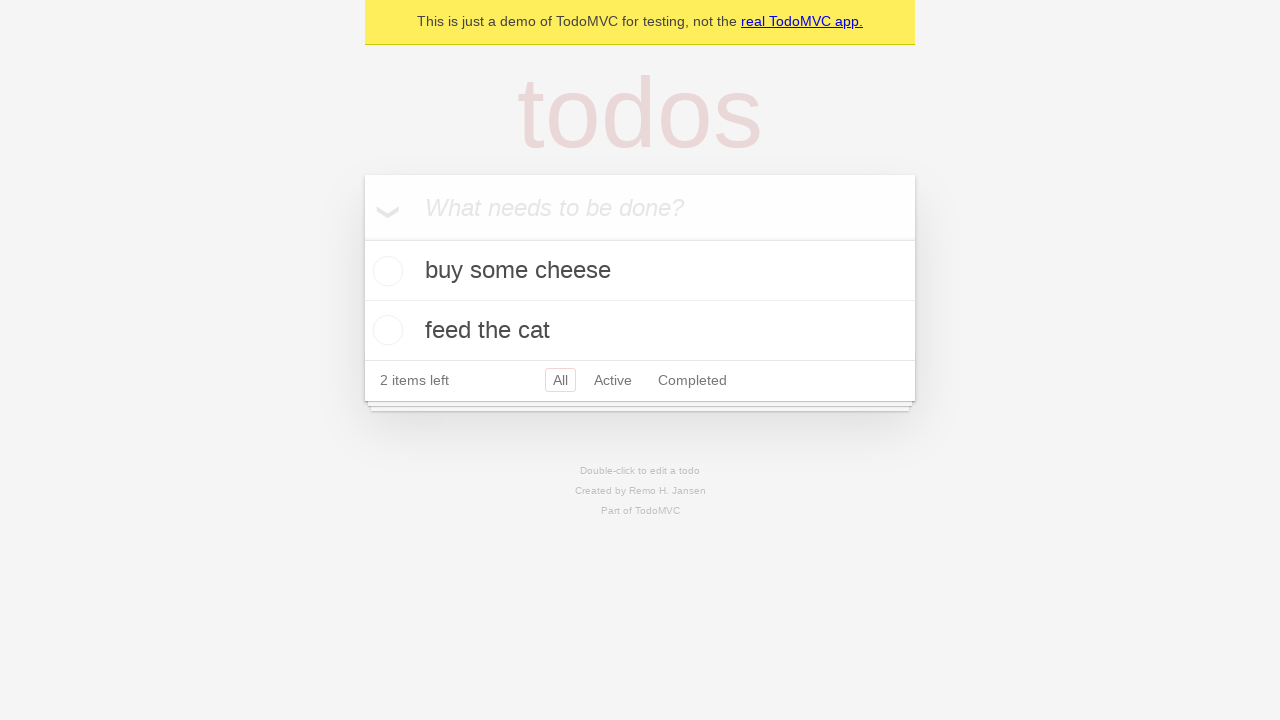

Filled third todo input with 'book a doctors appointment' on internal:attr=[placeholder="What needs to be done?"i]
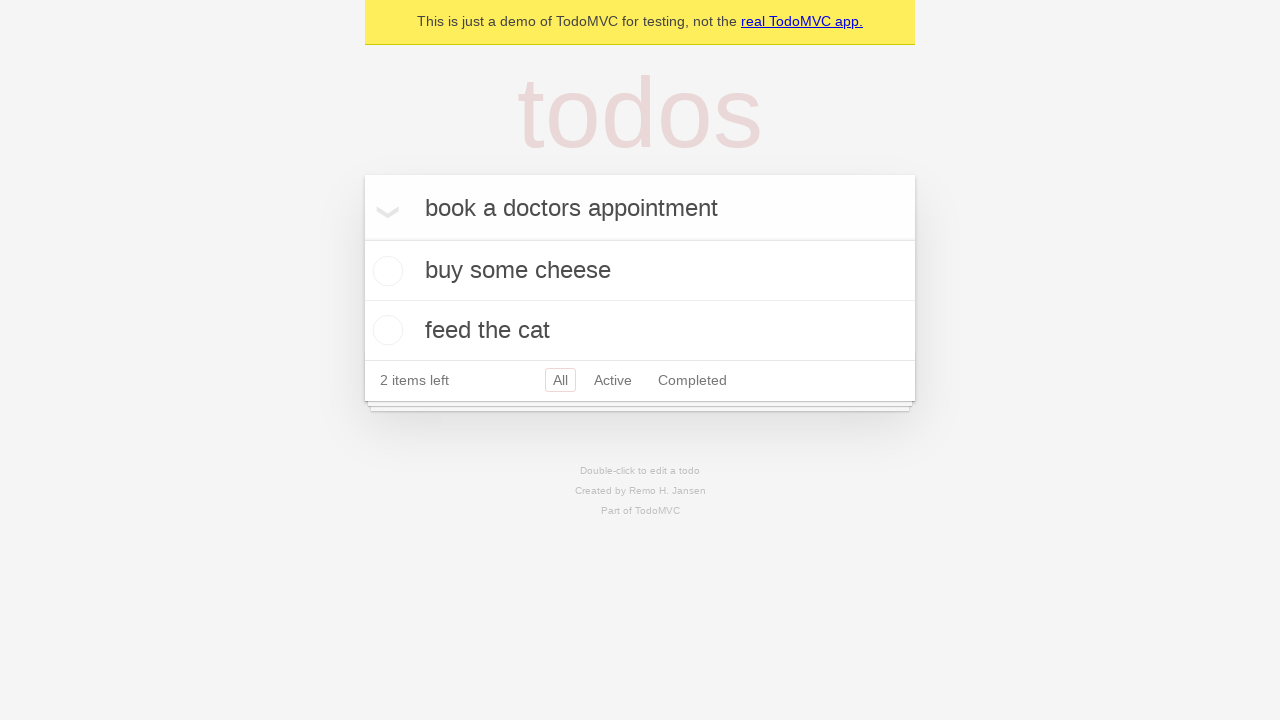

Pressed Enter to add third todo on internal:attr=[placeholder="What needs to be done?"i]
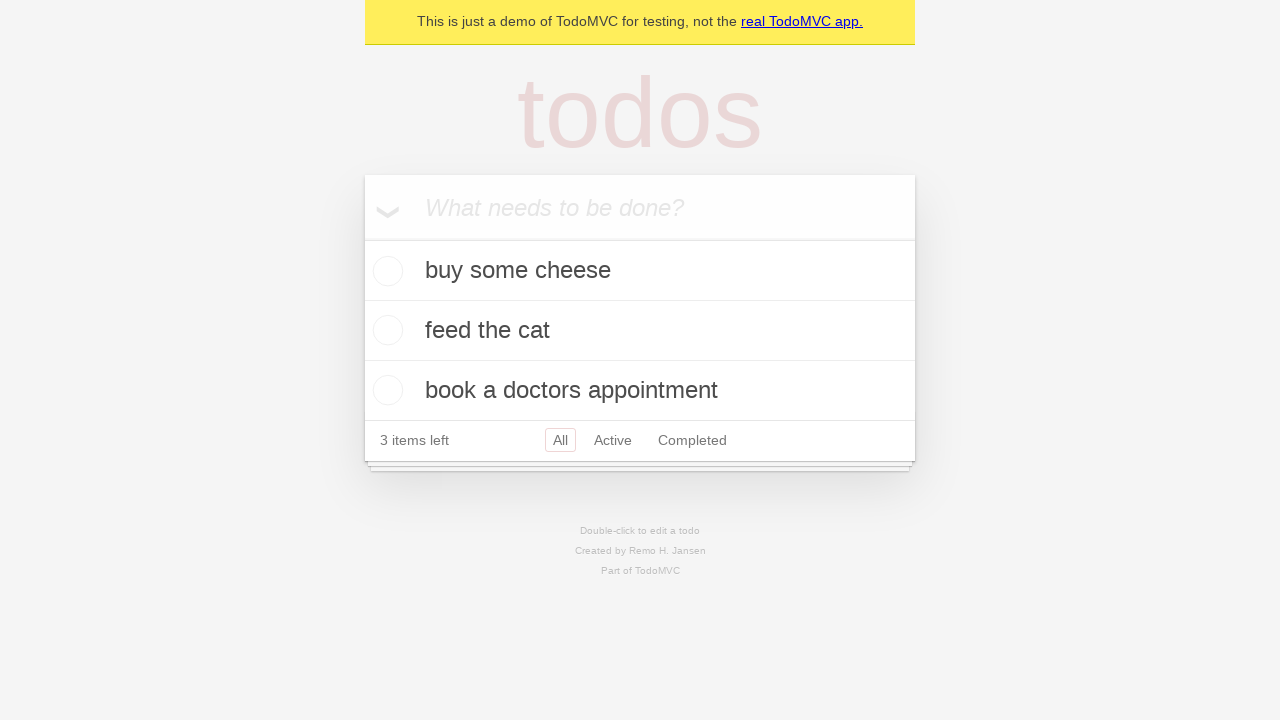

Waited for all three todo items to load
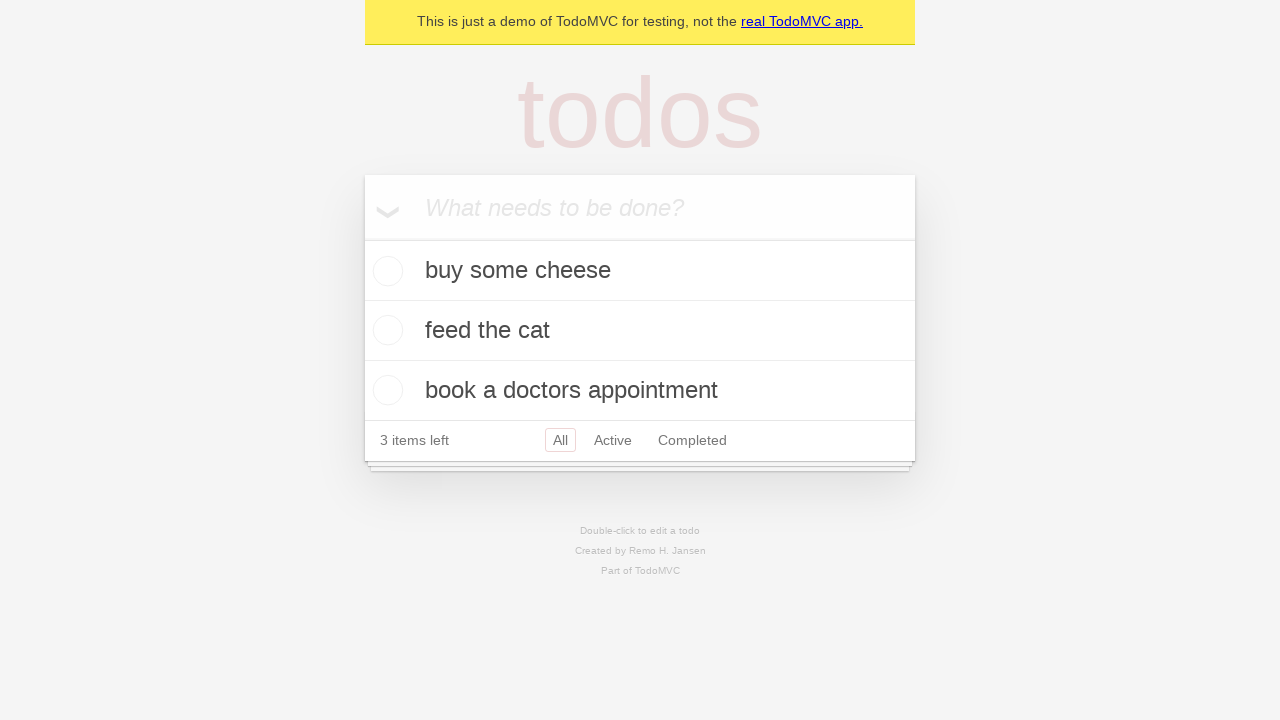

Clicked toggle all button to mark all items as complete at (362, 238) on internal:label="Mark all as complete"i
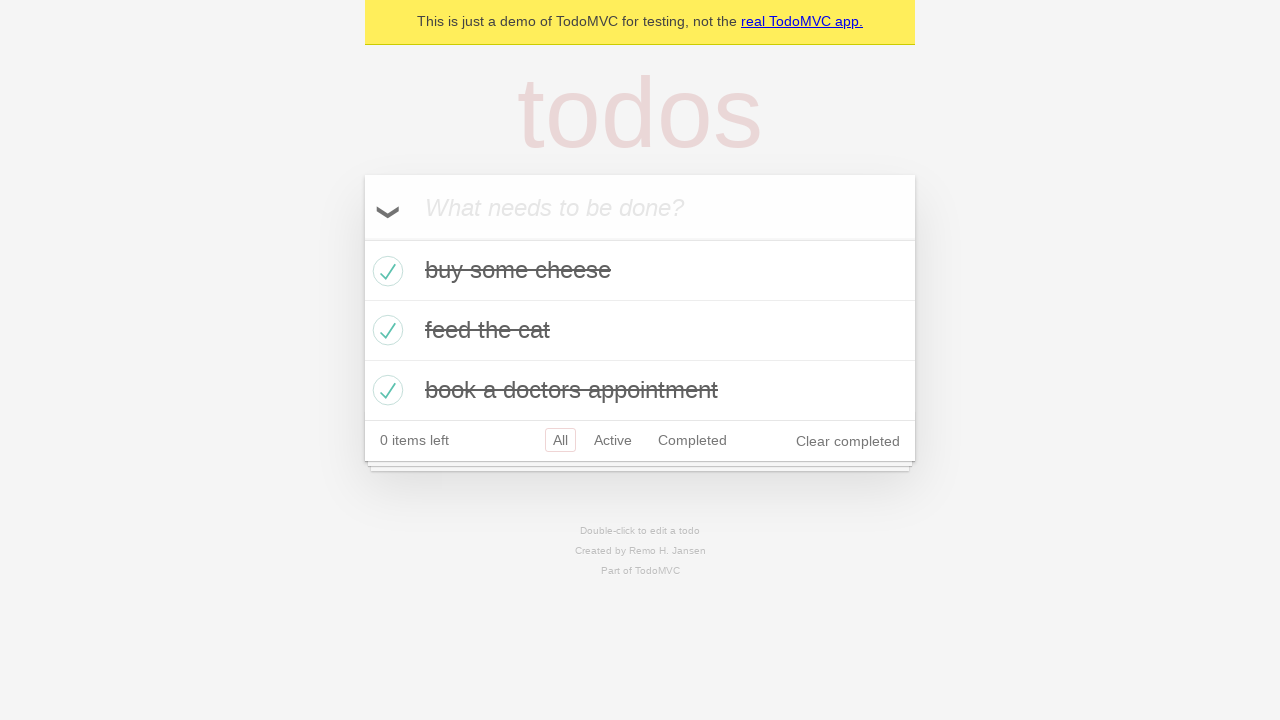

Clicked toggle all button to uncheck all items and clear complete state at (362, 238) on internal:label="Mark all as complete"i
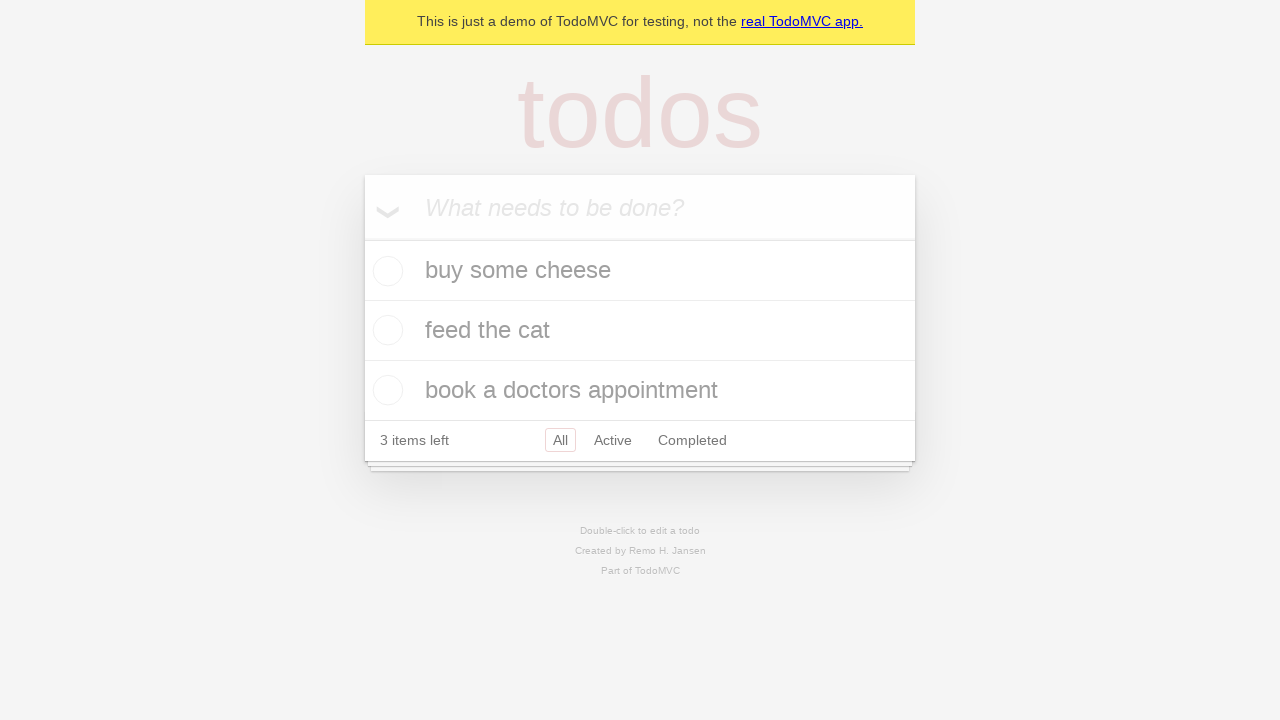

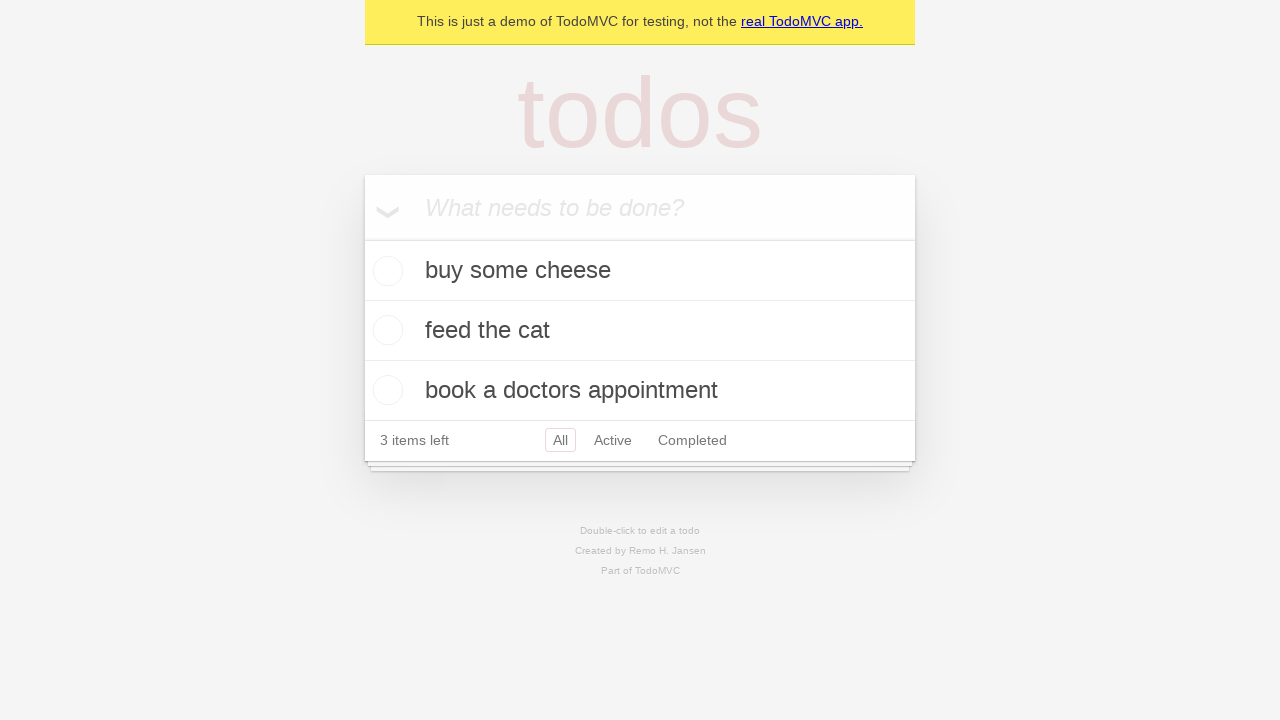